Tests a Bootstrap example checkout form by filling in billing information (name, address, email), selecting country and state from dropdowns, and entering payment details (credit card number, expiration, CVV), then clicking the proceed button.

Starting URL: https://getbootstrap.com/docs/4.0/examples/checkout/

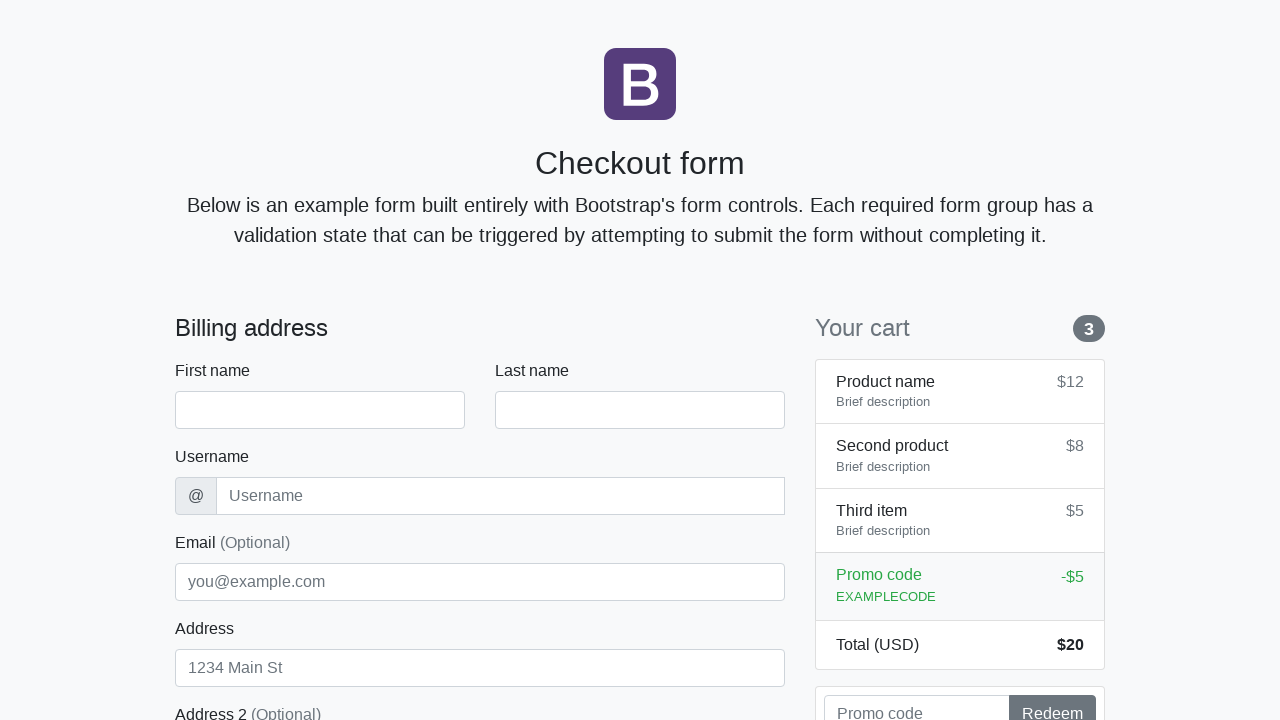

Waited for checkout form to load
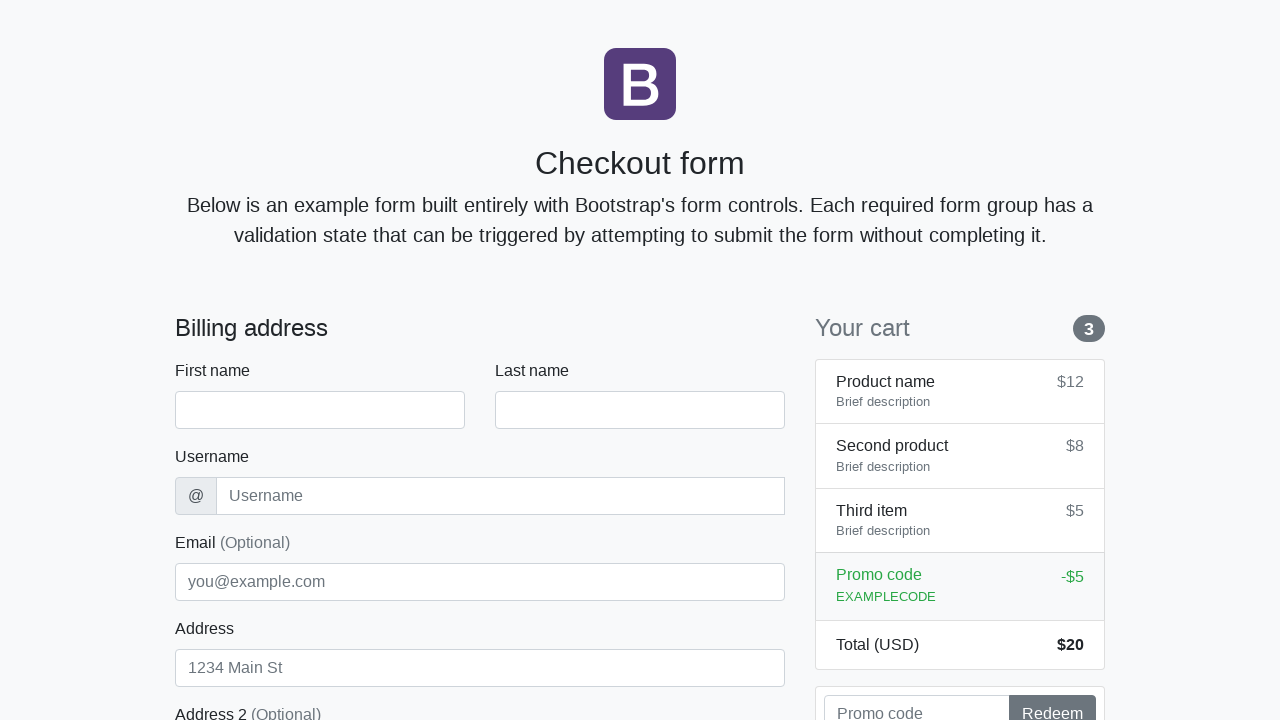

Filled first name field with 'Anton' on #firstName
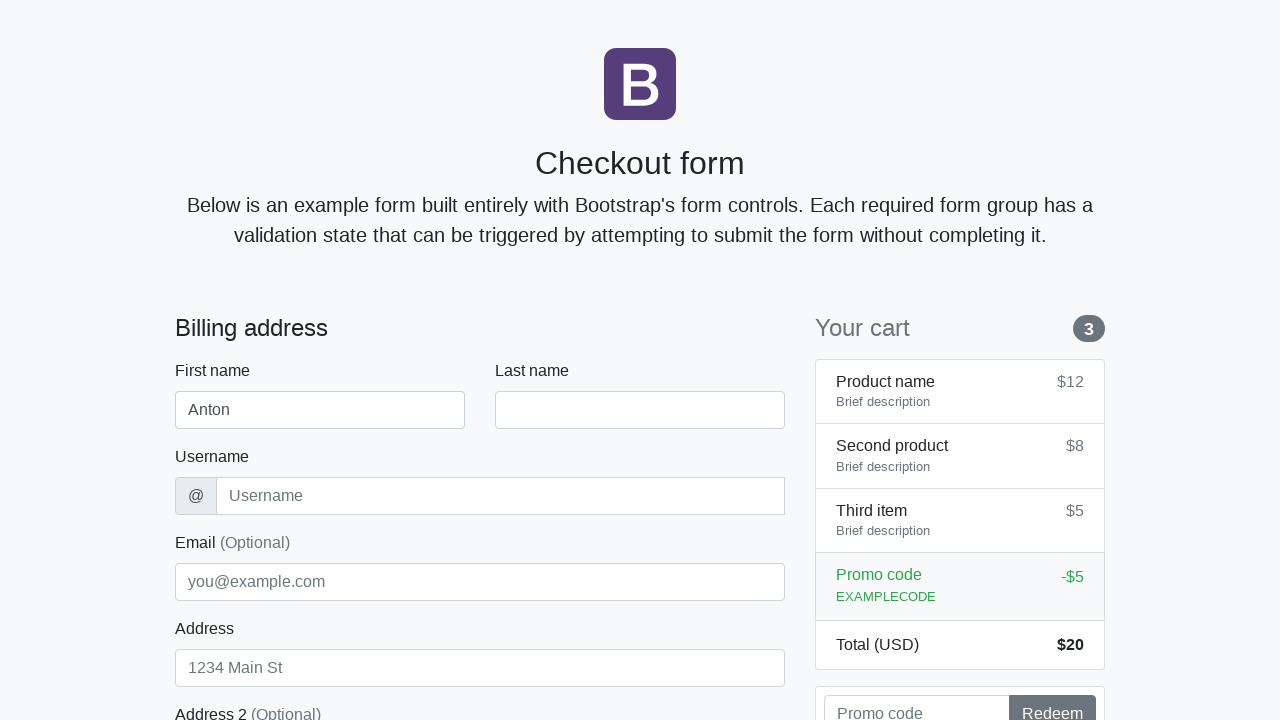

Filled last name field with 'Angelov' on #lastName
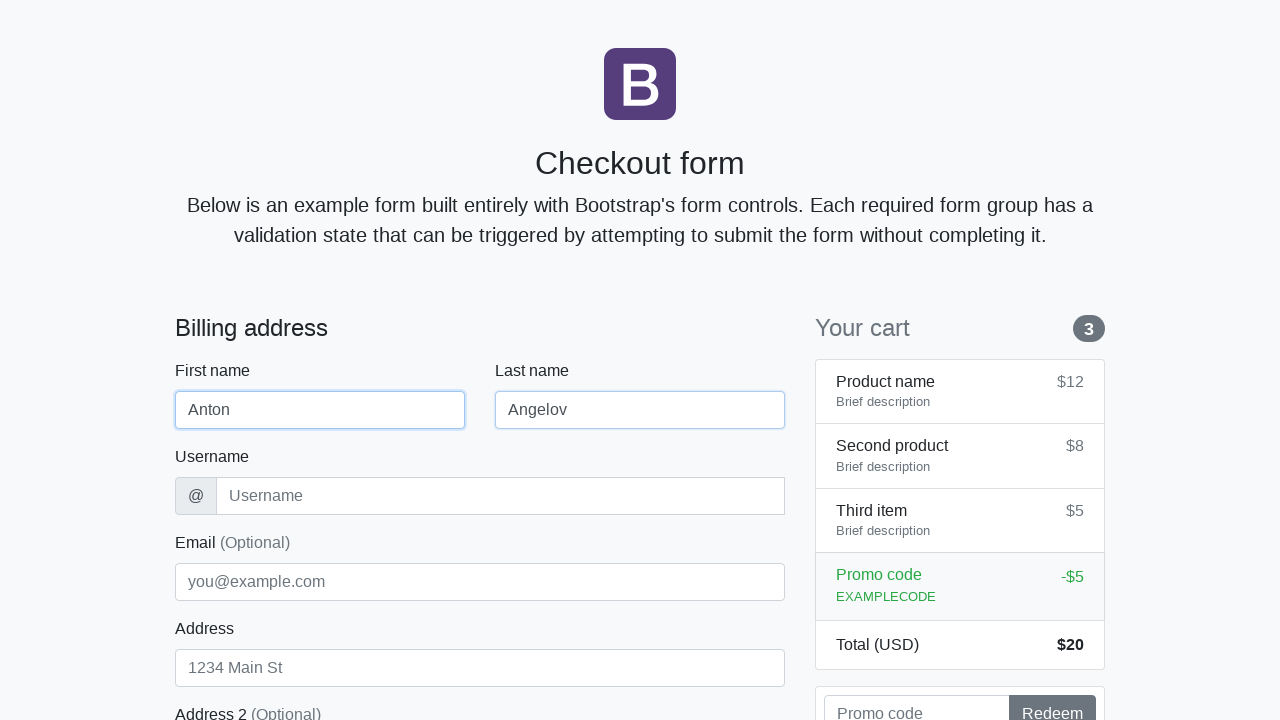

Filled username field with 'angelovstanton' on #username
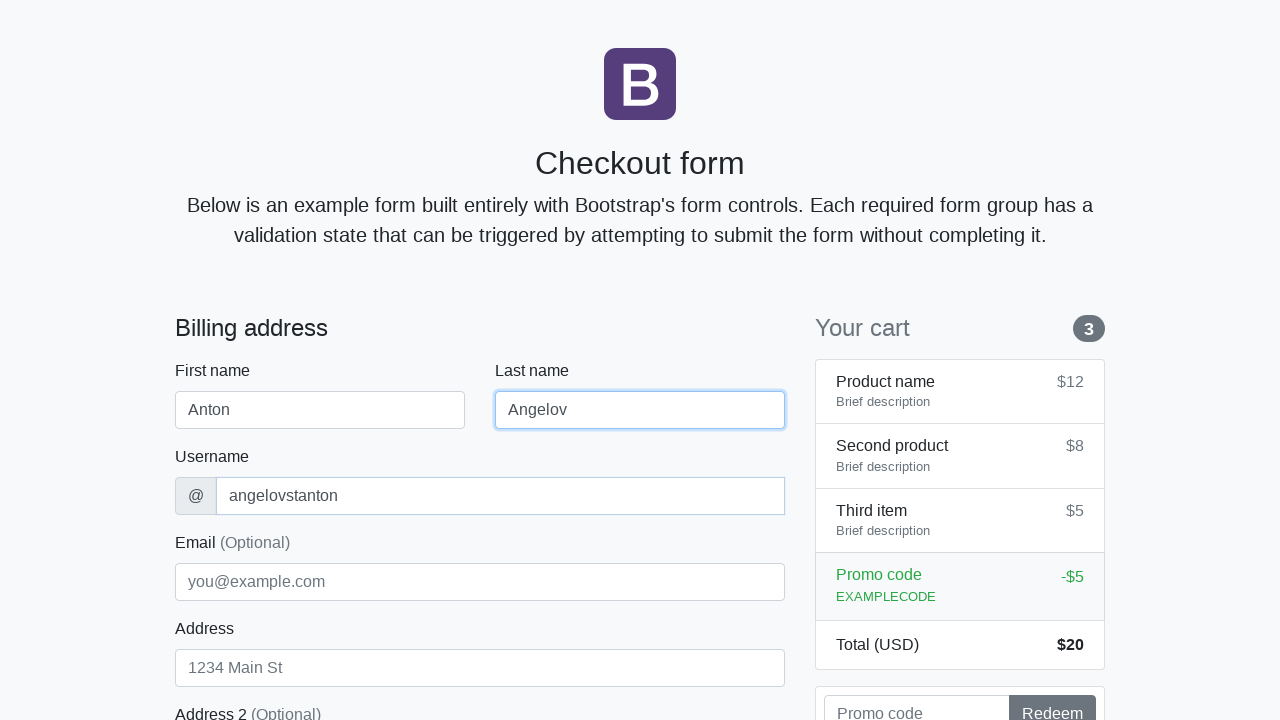

Filled address field with 'Flower Street 76' on #address
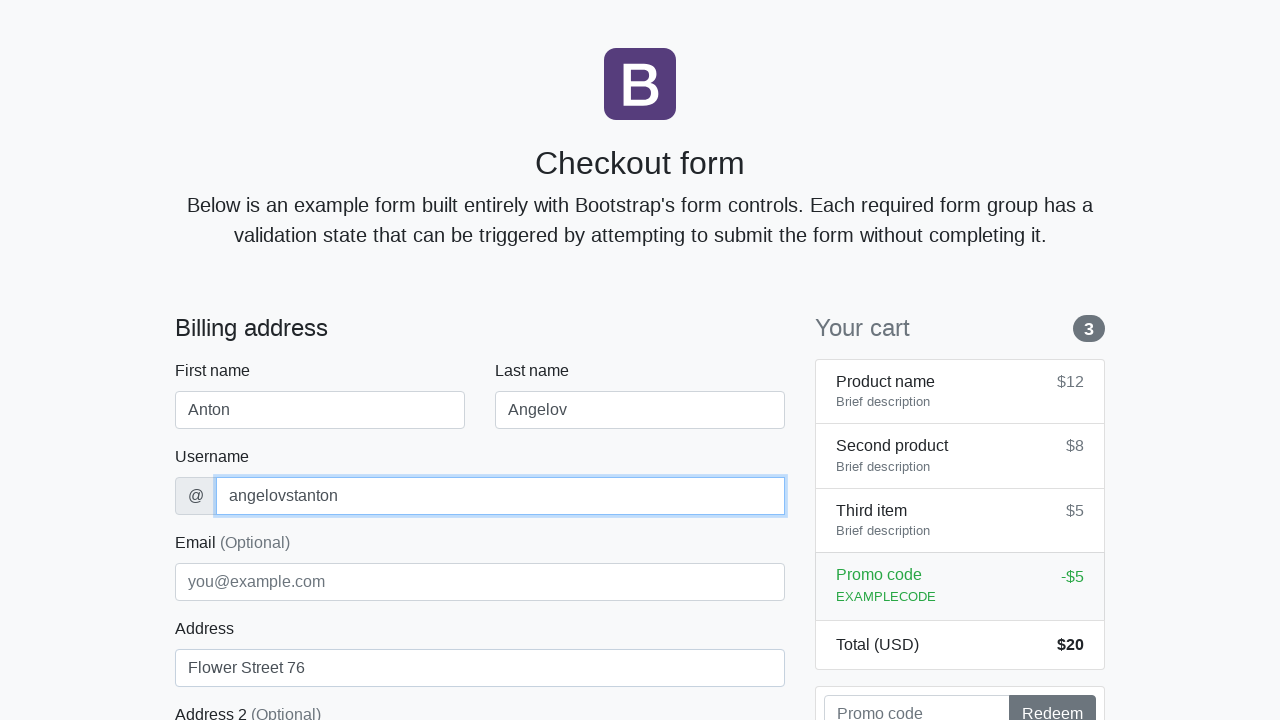

Filled email field with 'george@lambdatest.com' on #email
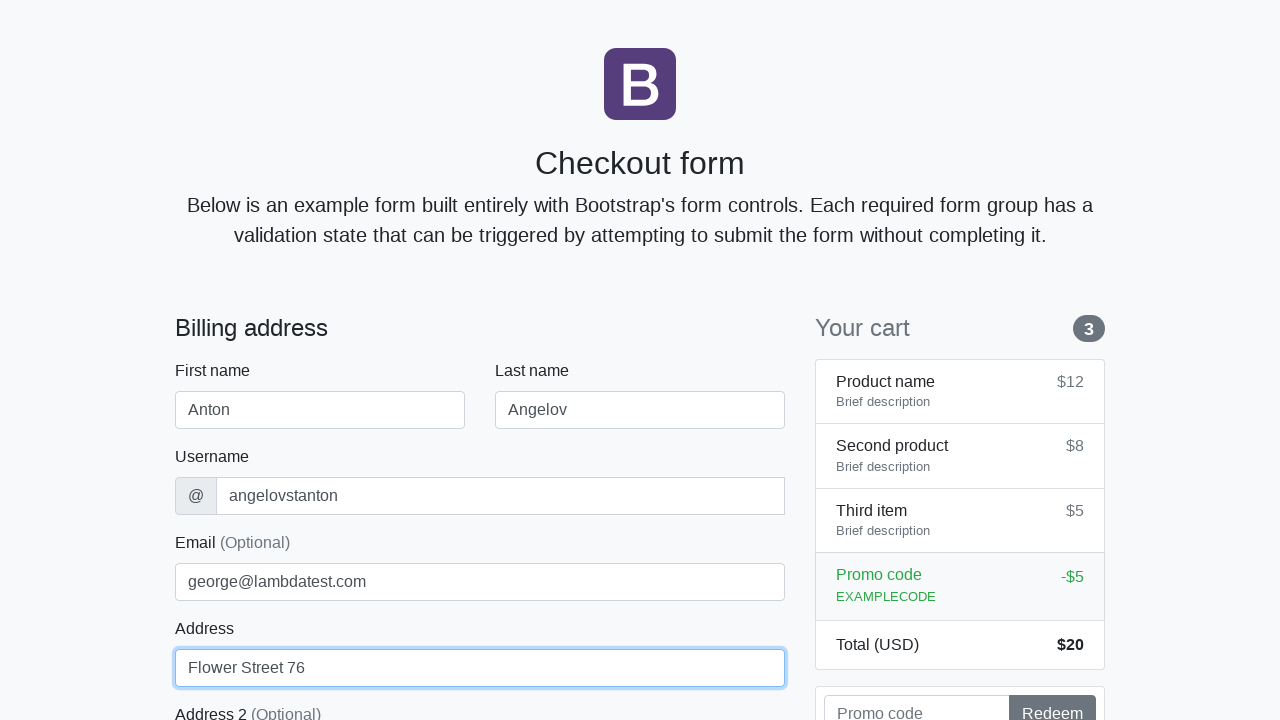

Selected 'United States' from country dropdown on #country
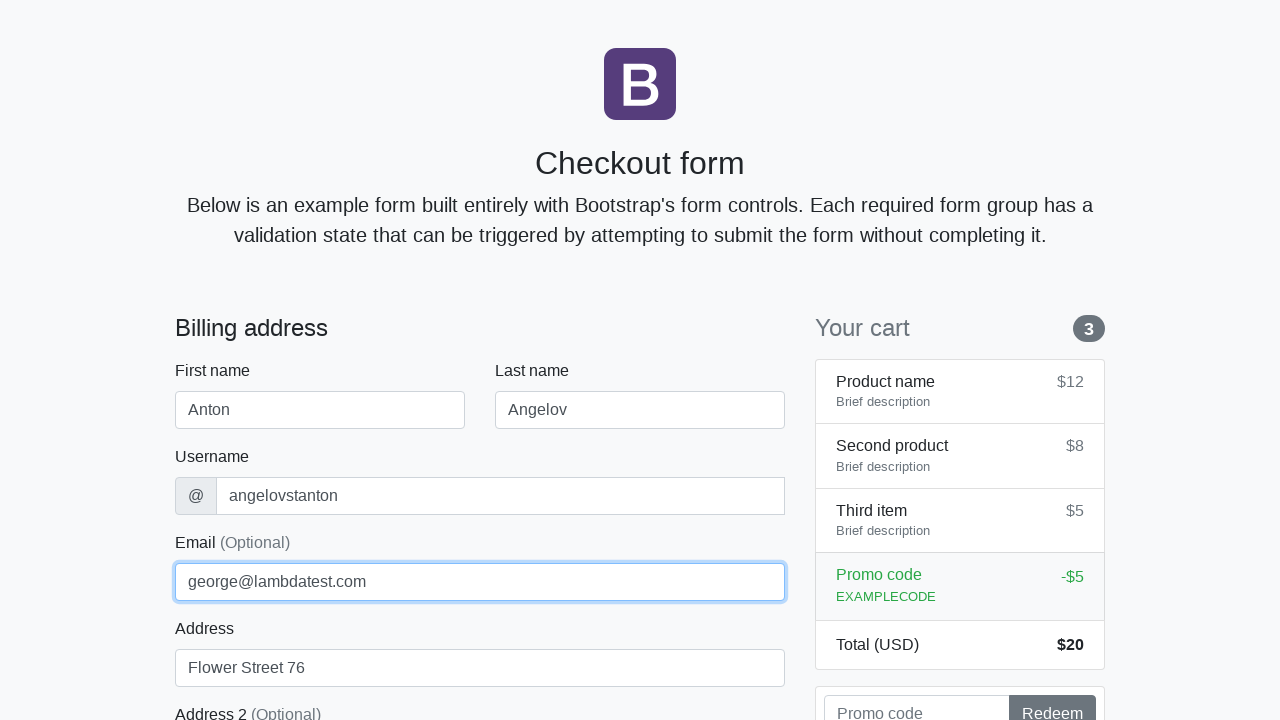

Selected 'California' from state dropdown on #state
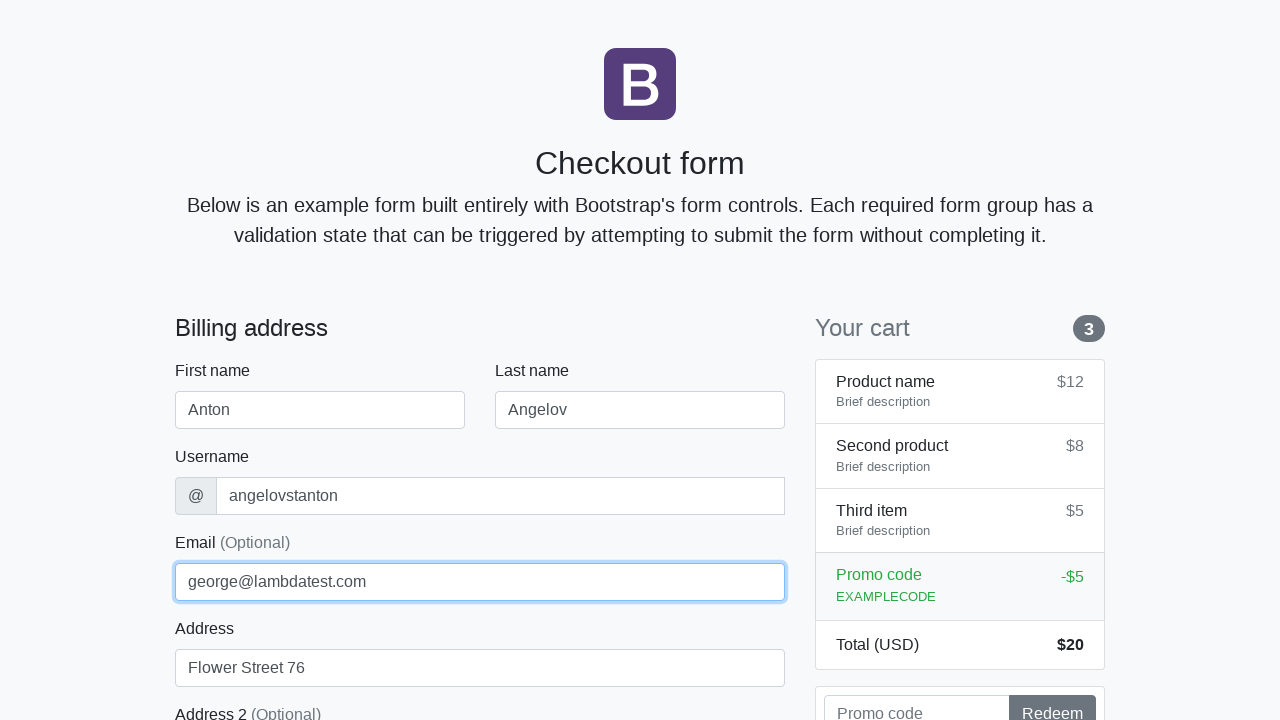

Filled zip code field with '1000' on #zip
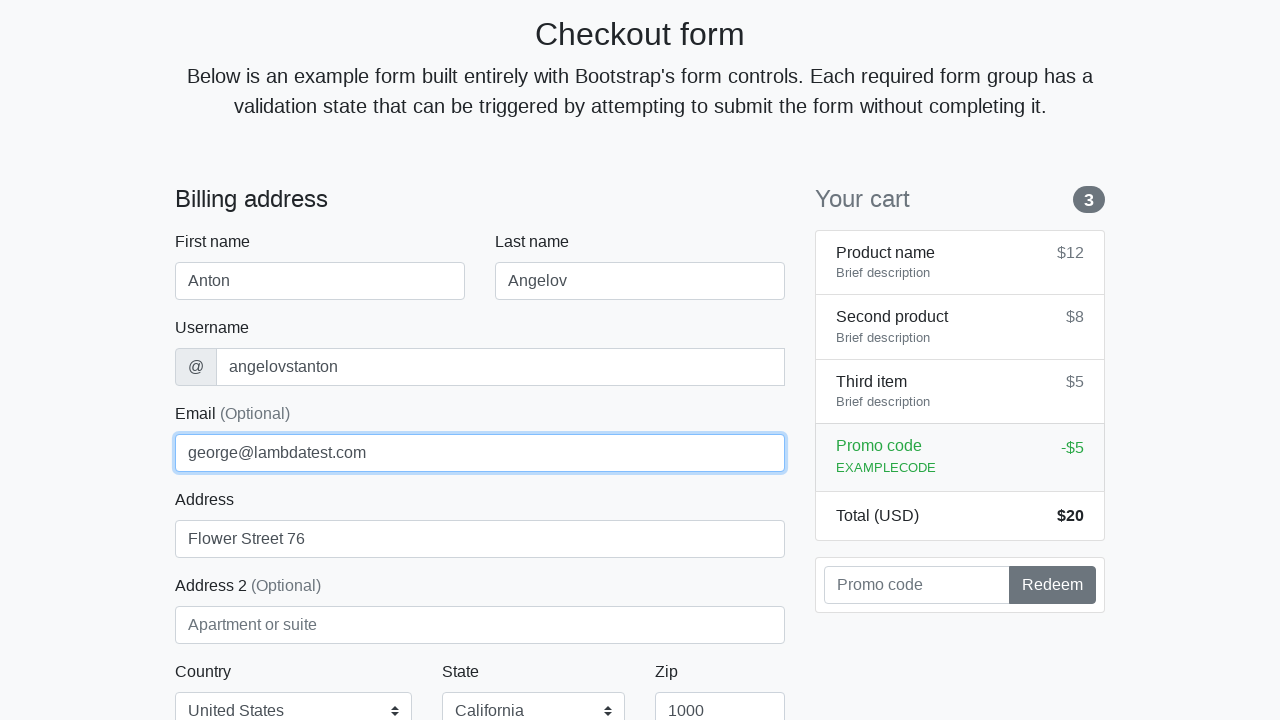

Filled credit card name field with 'Anton Angelov' on #cc-name
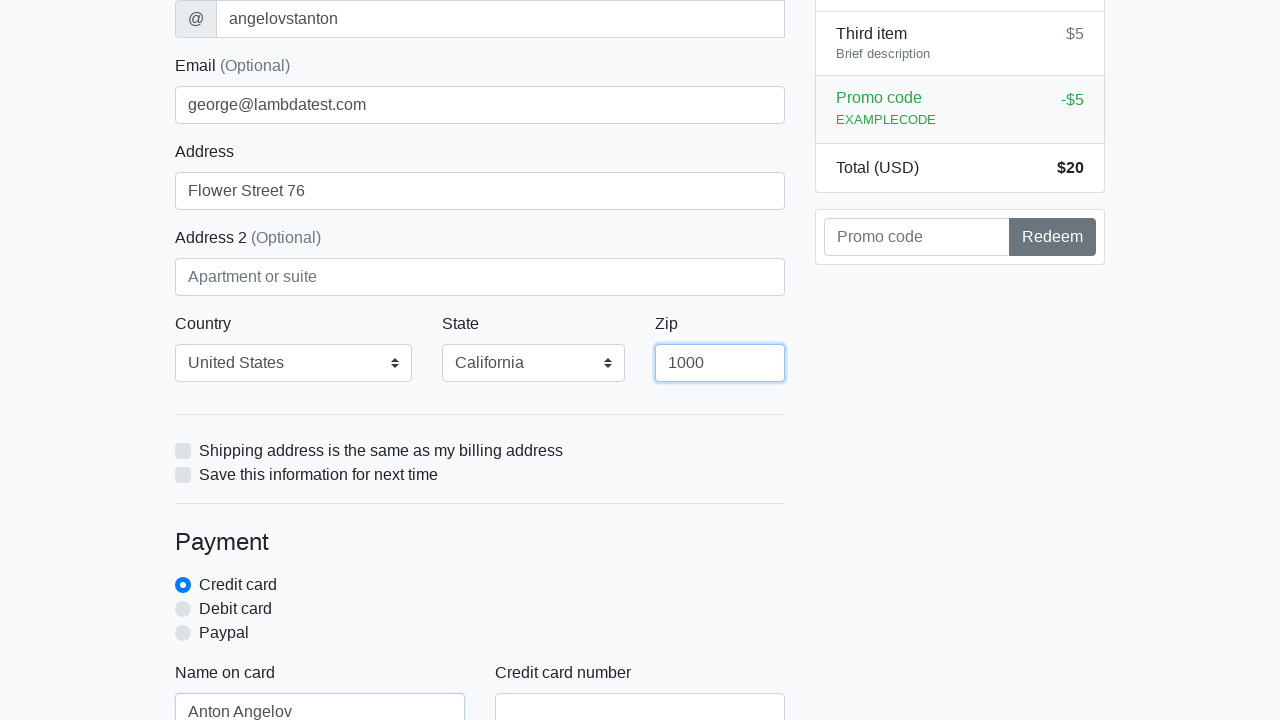

Filled credit card number field with '5610591081018250' on #cc-number
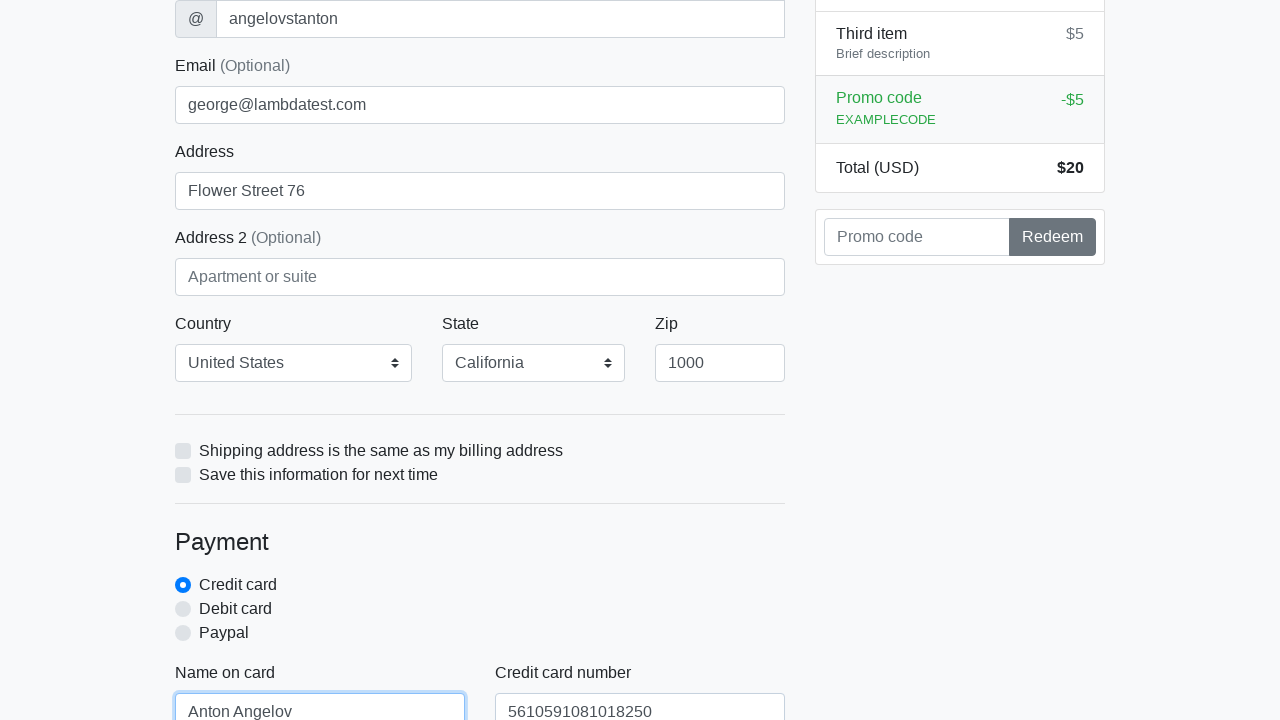

Filled credit card expiration field with '20/10/2020' on #cc-expiration
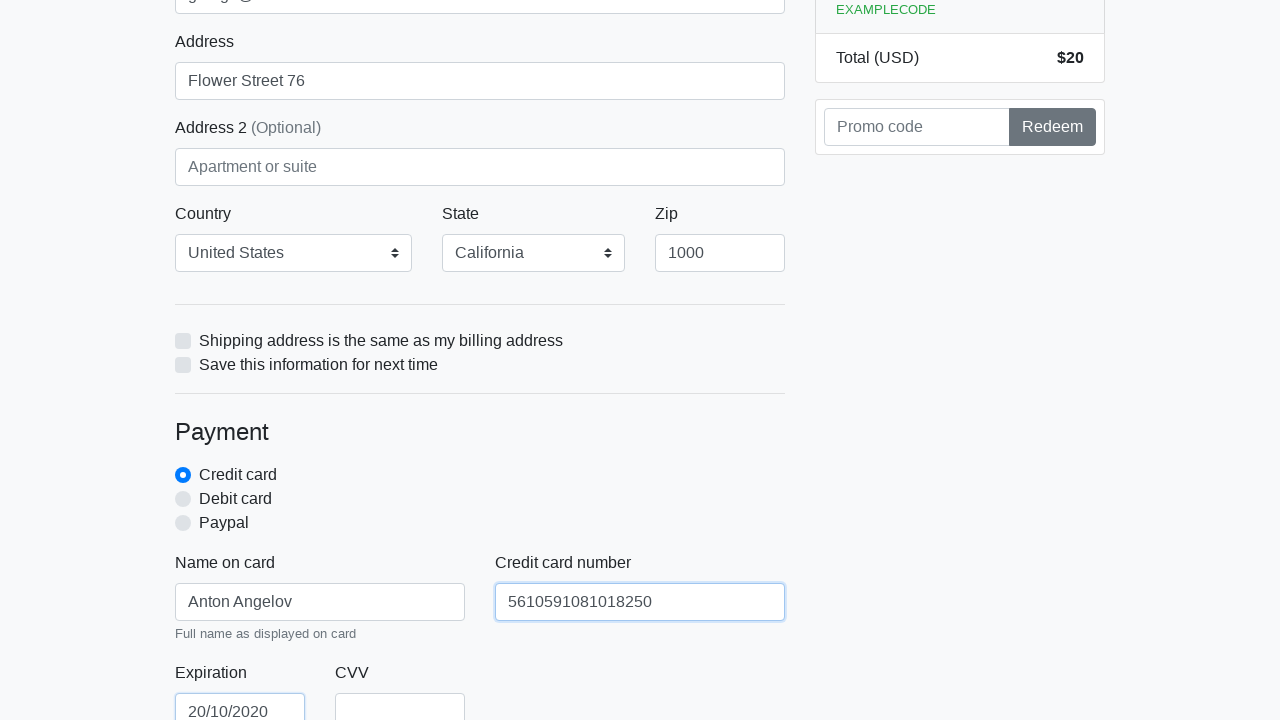

Filled credit card CVV field with '888' on #cc-cvv
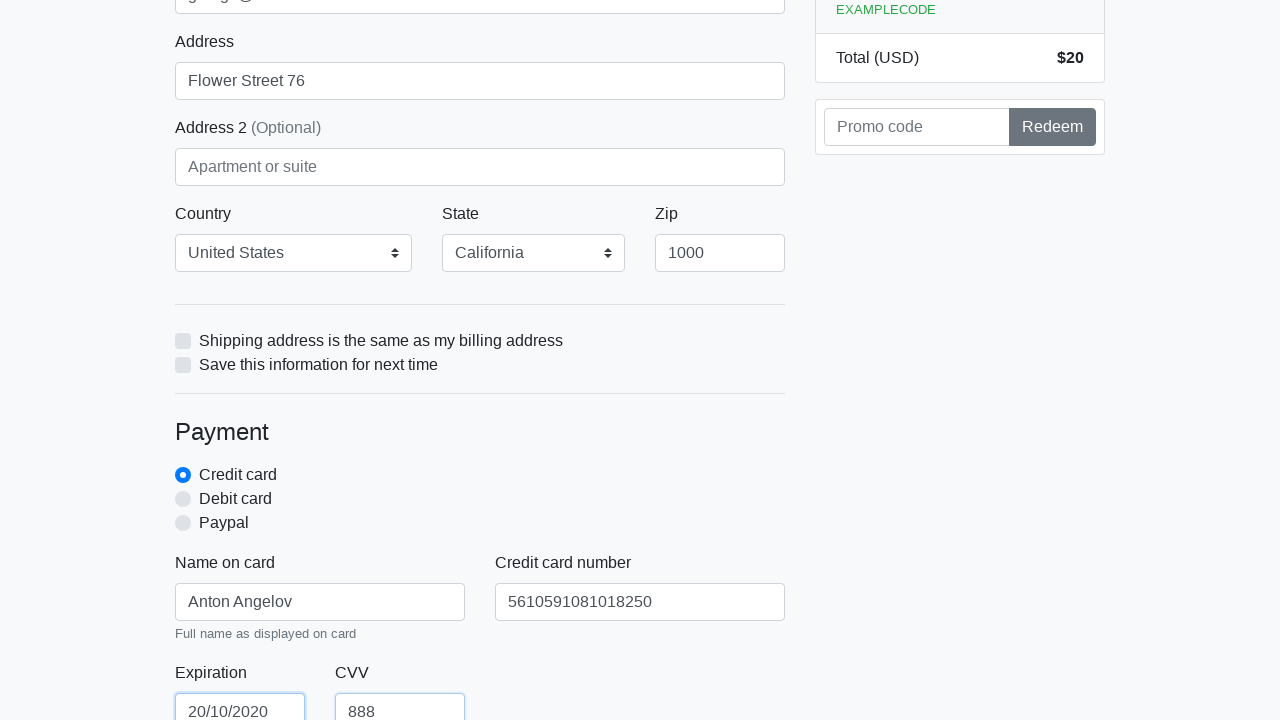

Clicked proceed button to complete purchase at (480, 500) on xpath=/html/body/div/div[2]/div[2]/form/button
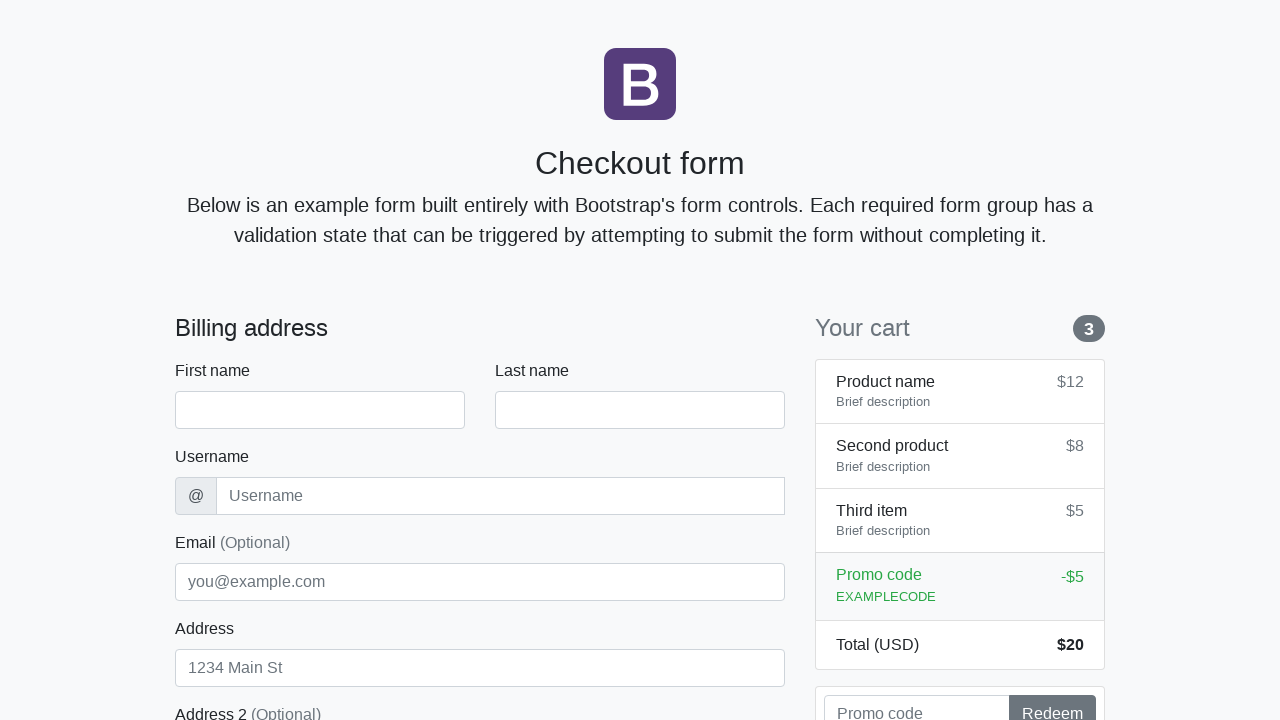

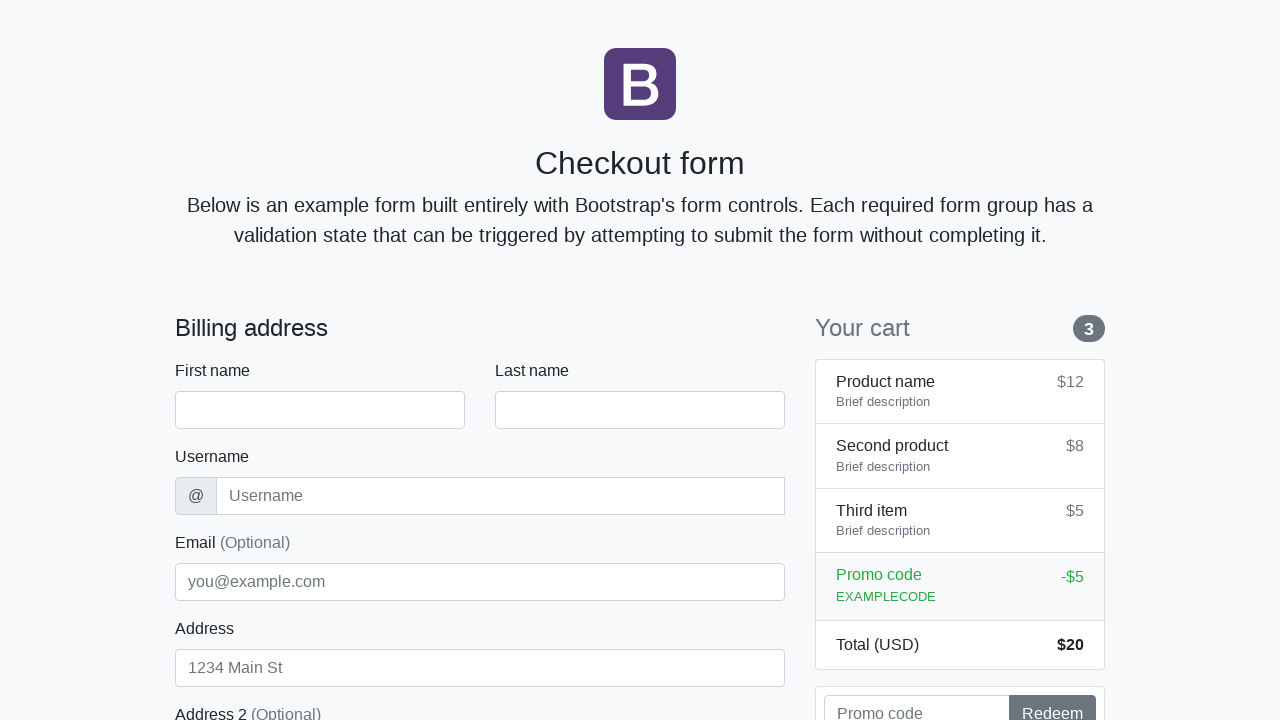